Tests dismissing a JavaScript confirm dialog and verifies the cancellation message

Starting URL: https://the-internet.herokuapp.com/javascript_alerts

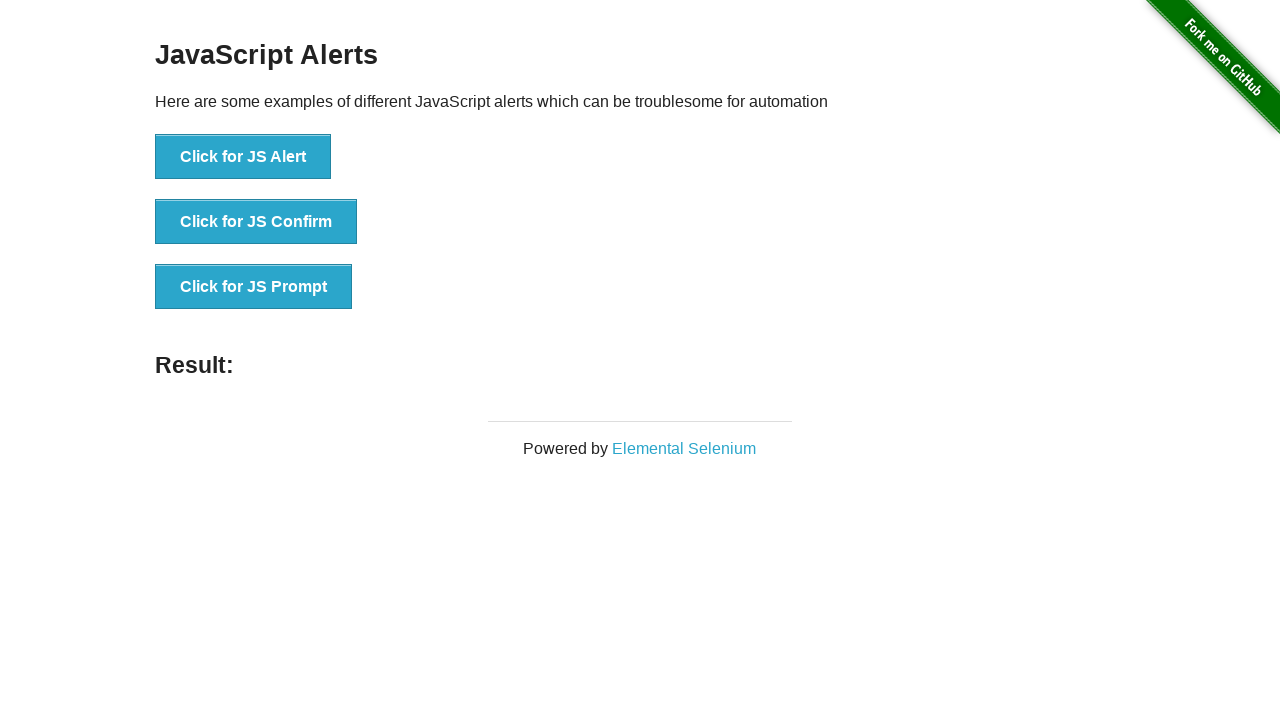

Clicked 'Click for JS Confirm' button to trigger JavaScript confirm dialog at (256, 222) on xpath=//button[.='Click for JS Confirm']
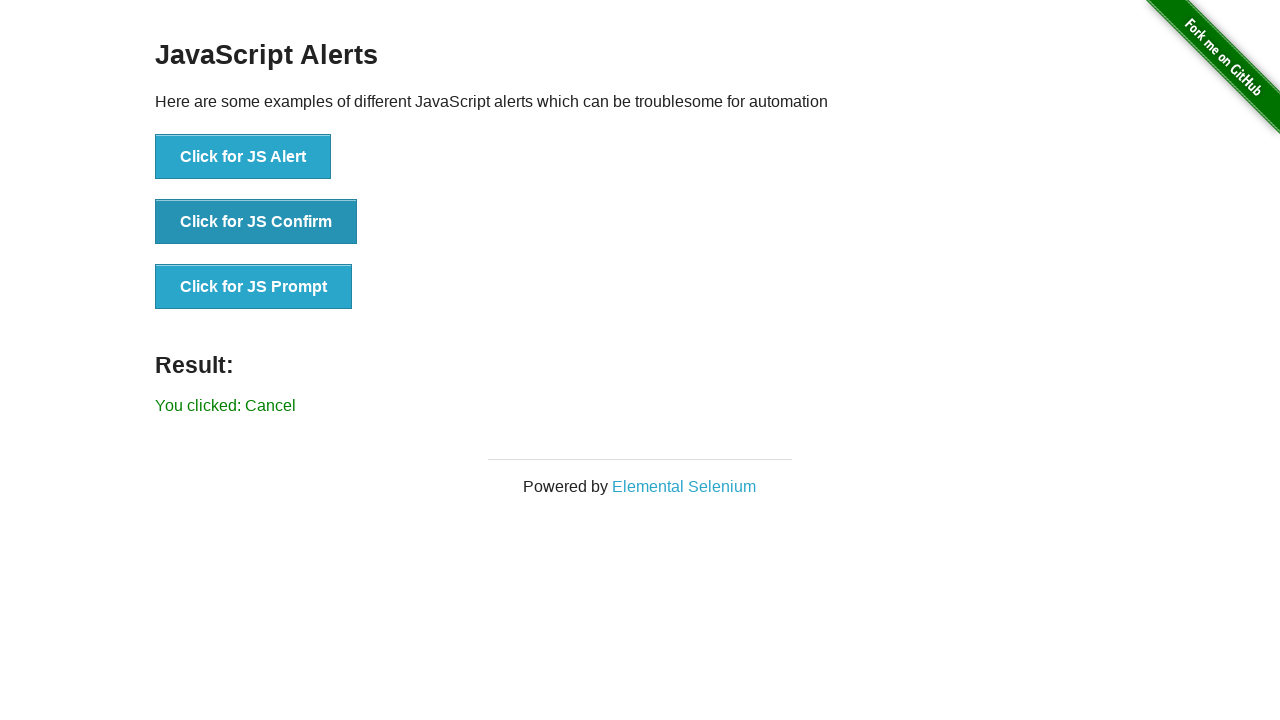

Set up dialog handler to dismiss the confirm dialog
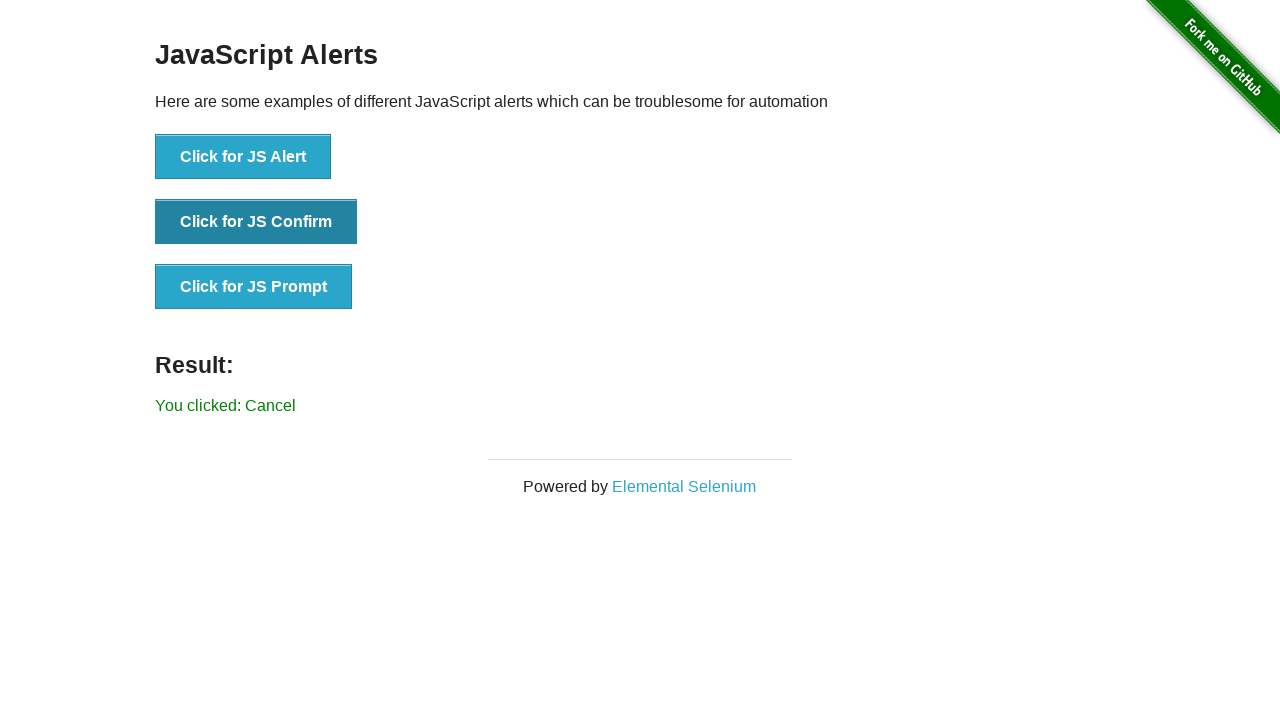

Retrieved result text from #result element
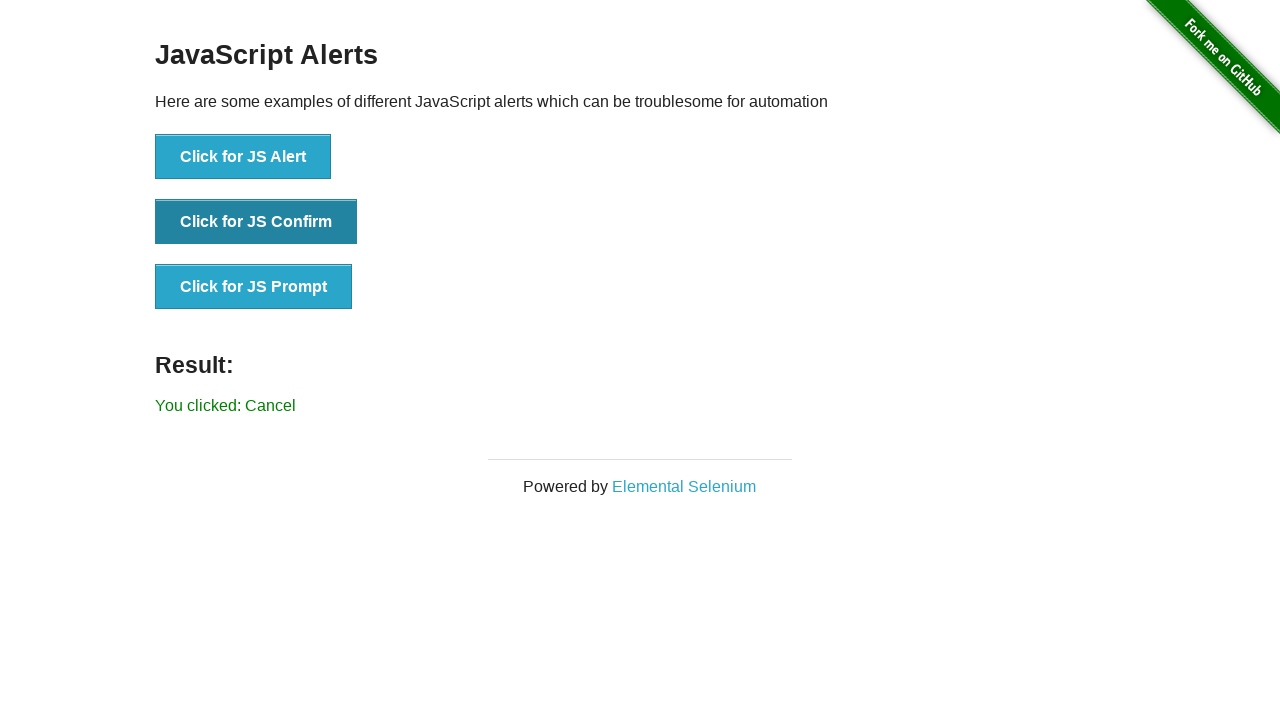

Verified that result text shows 'You clicked: Cancel'
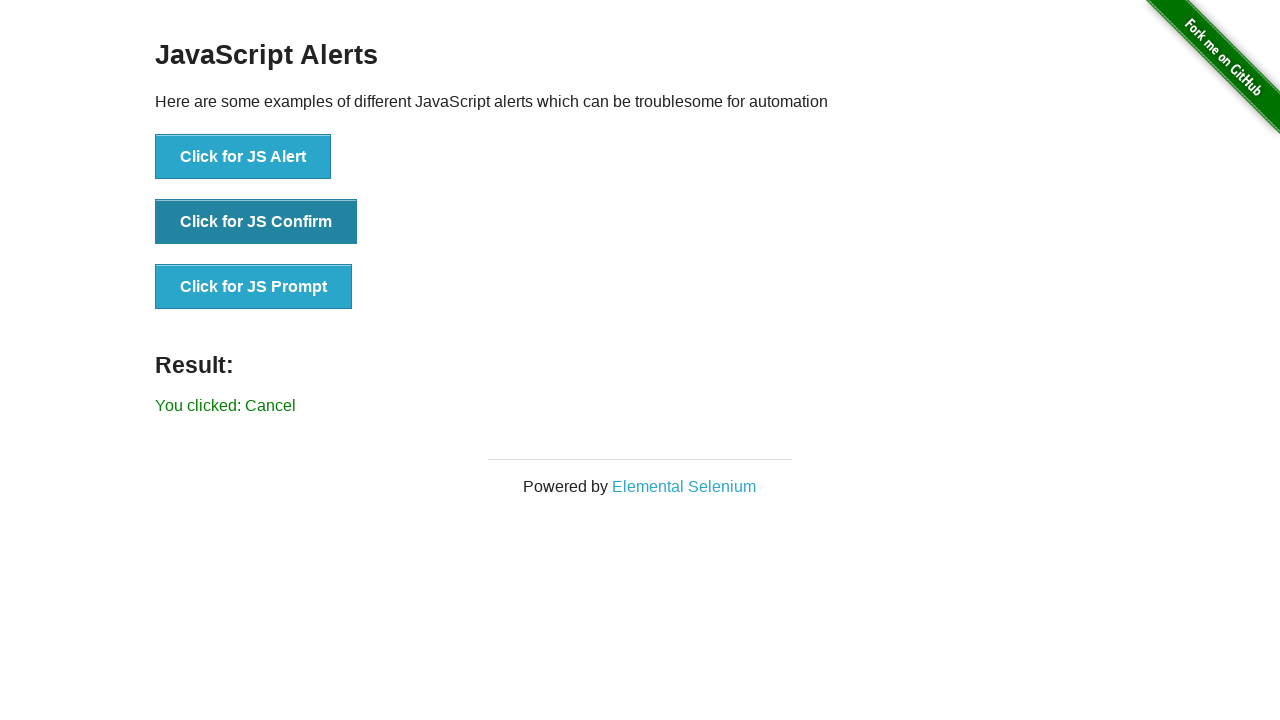

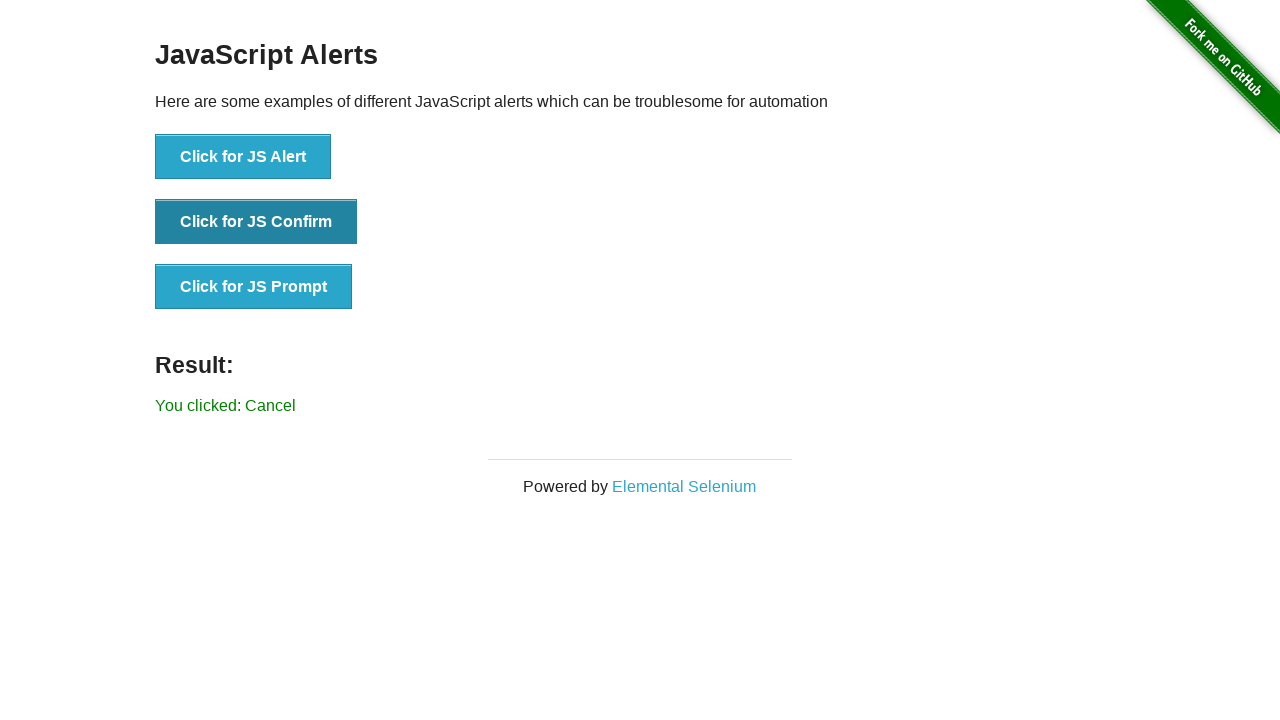